Tests editable/searchable dropdown by typing country names and selecting from filtered results, then verifying the selected values.

Starting URL: https://react.semantic-ui.com/maximize/dropdown-example-search-selection/

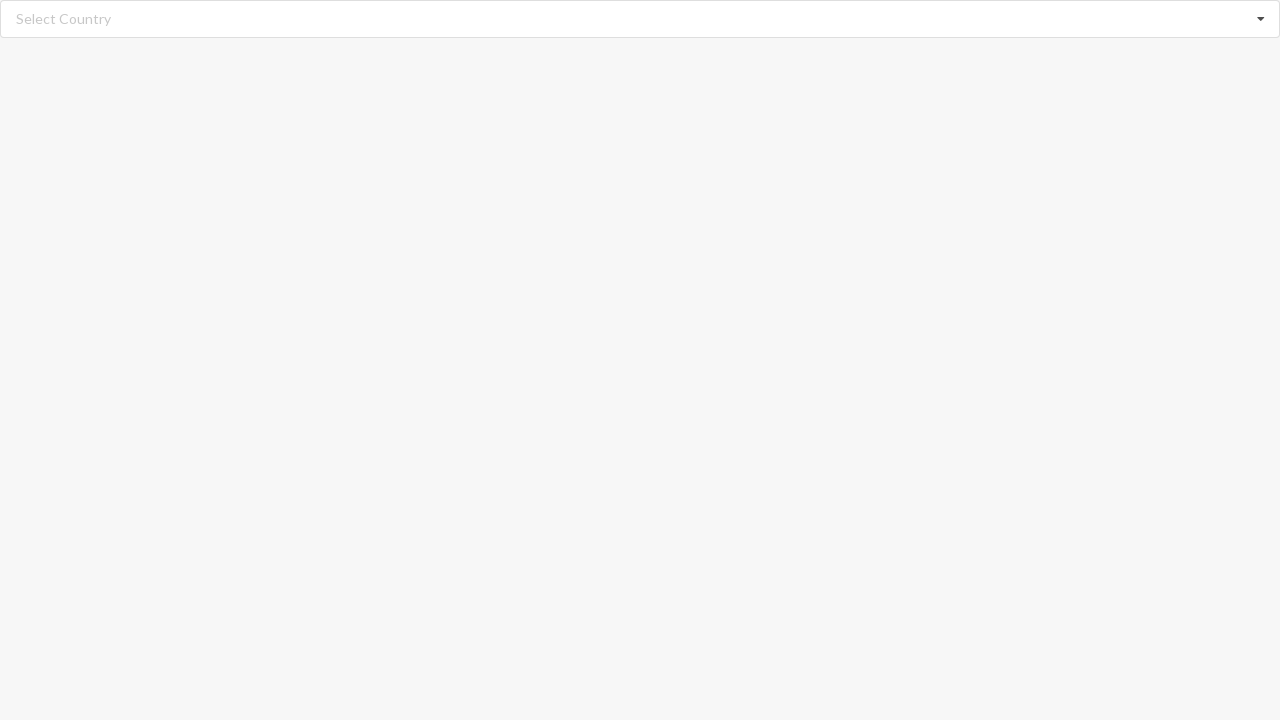

Filled search field with 'Algeria' on input.search
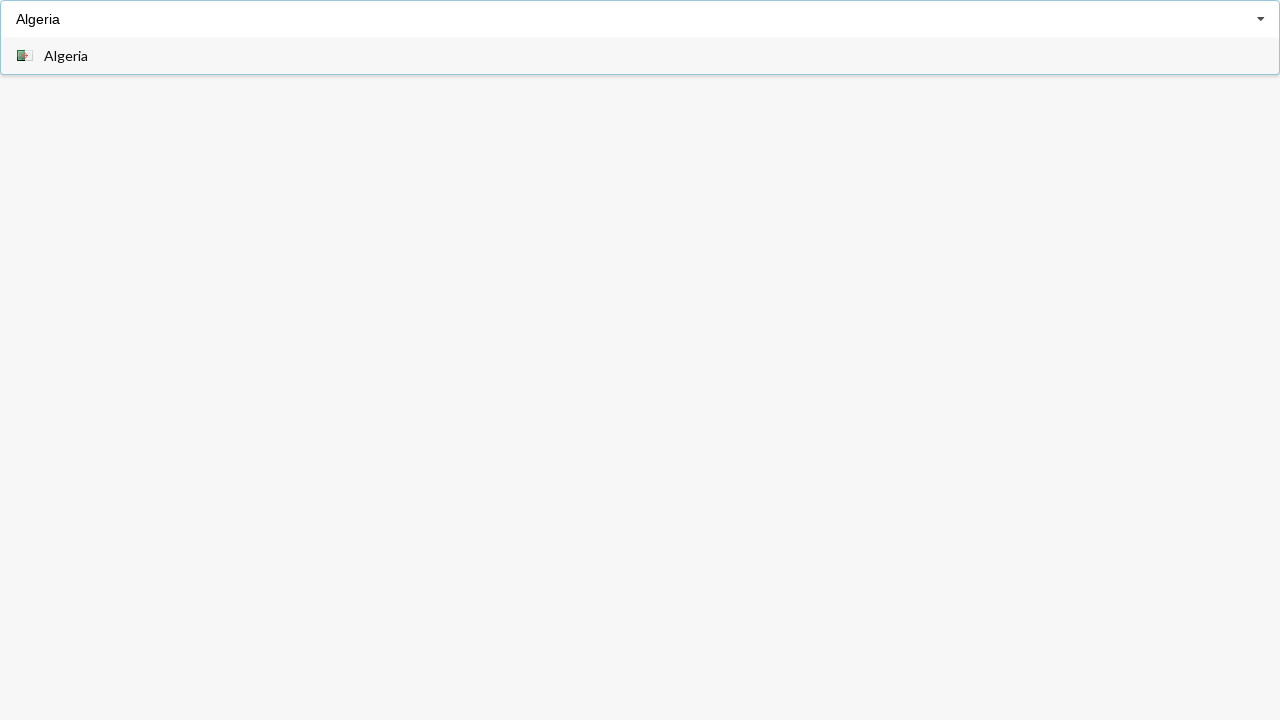

Waited for dropdown items to appear
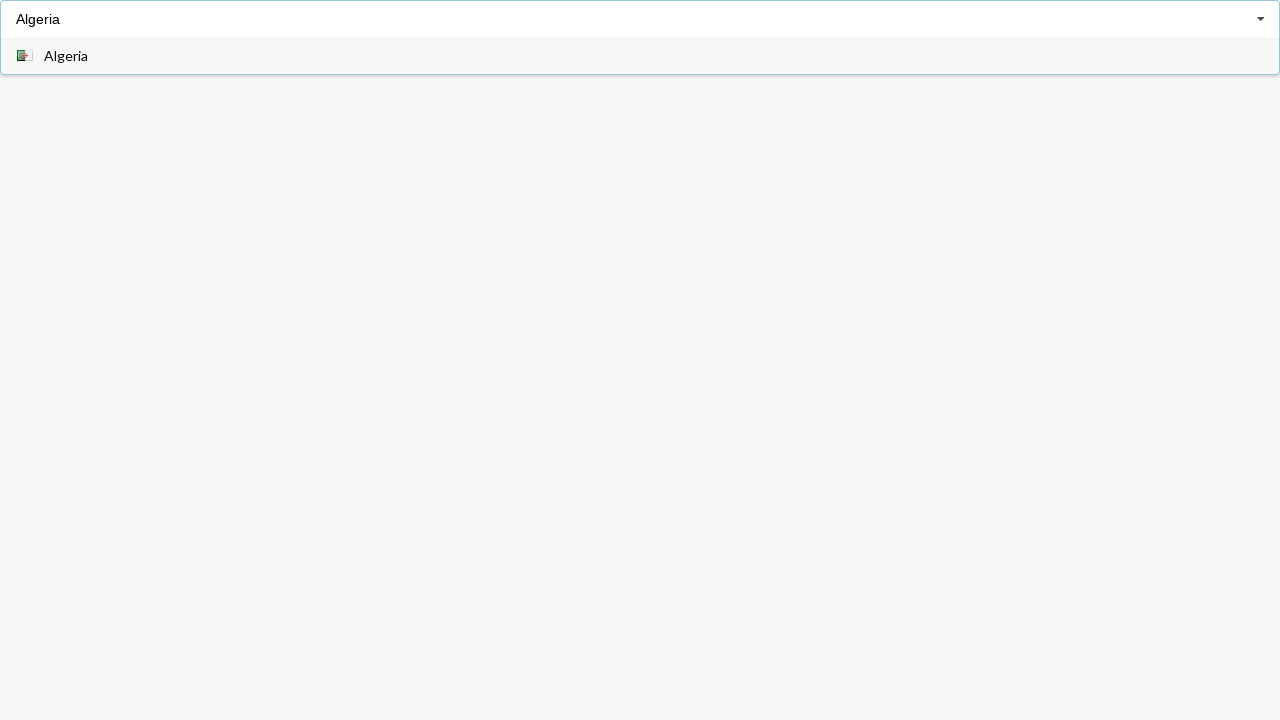

Clicked on 'Algeria' from filtered dropdown results at (66, 56) on div.item span:has-text('Algeria')
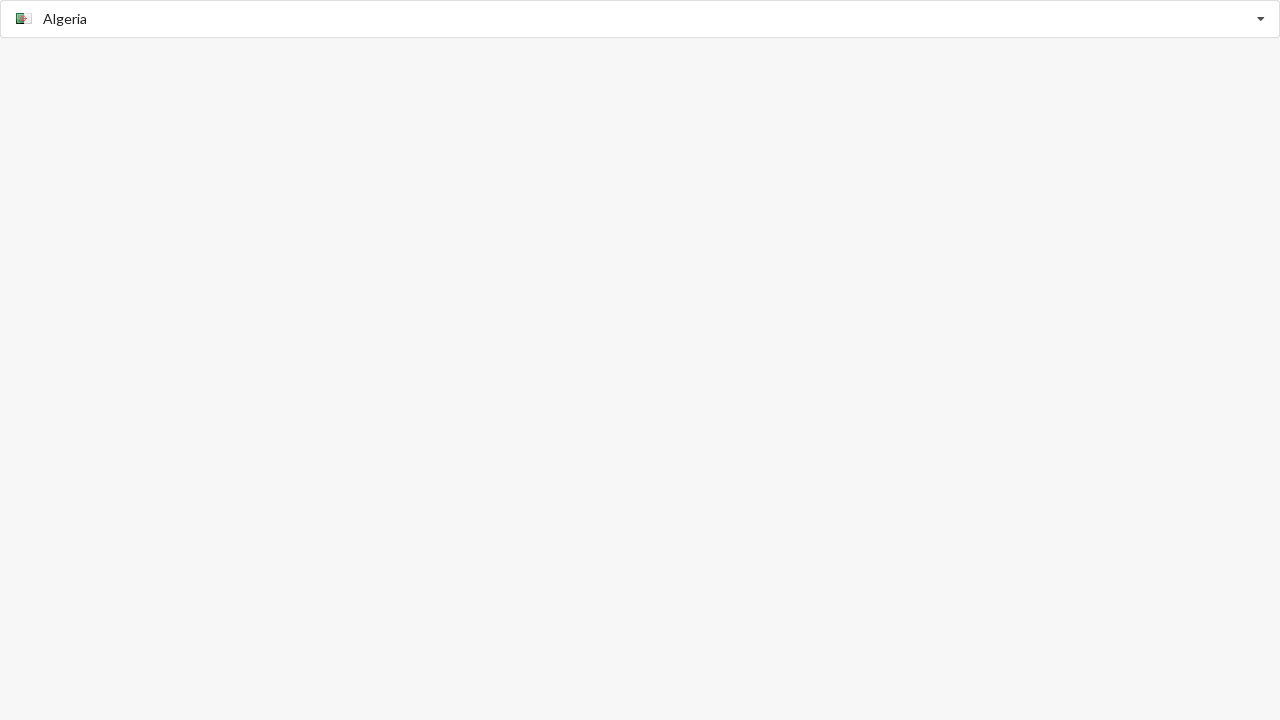

Verified 'Algeria' is selected in the dropdown
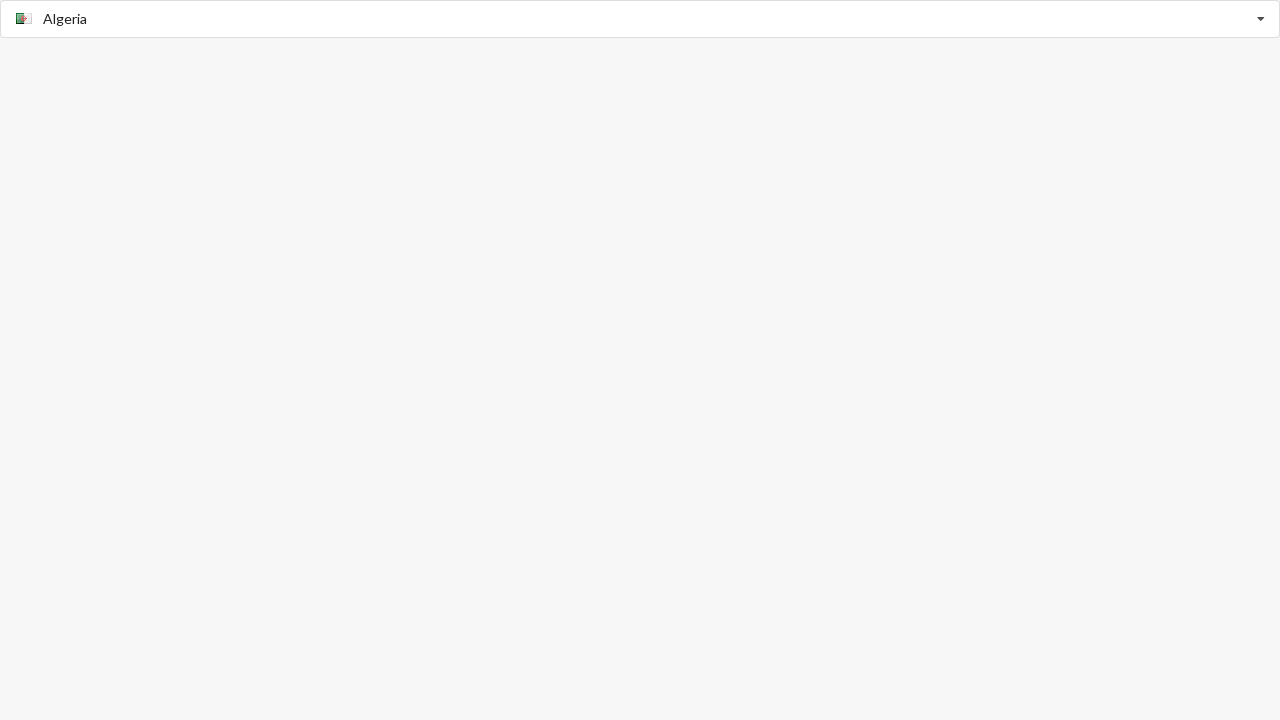

Filled search field with 'Australia' on input.search
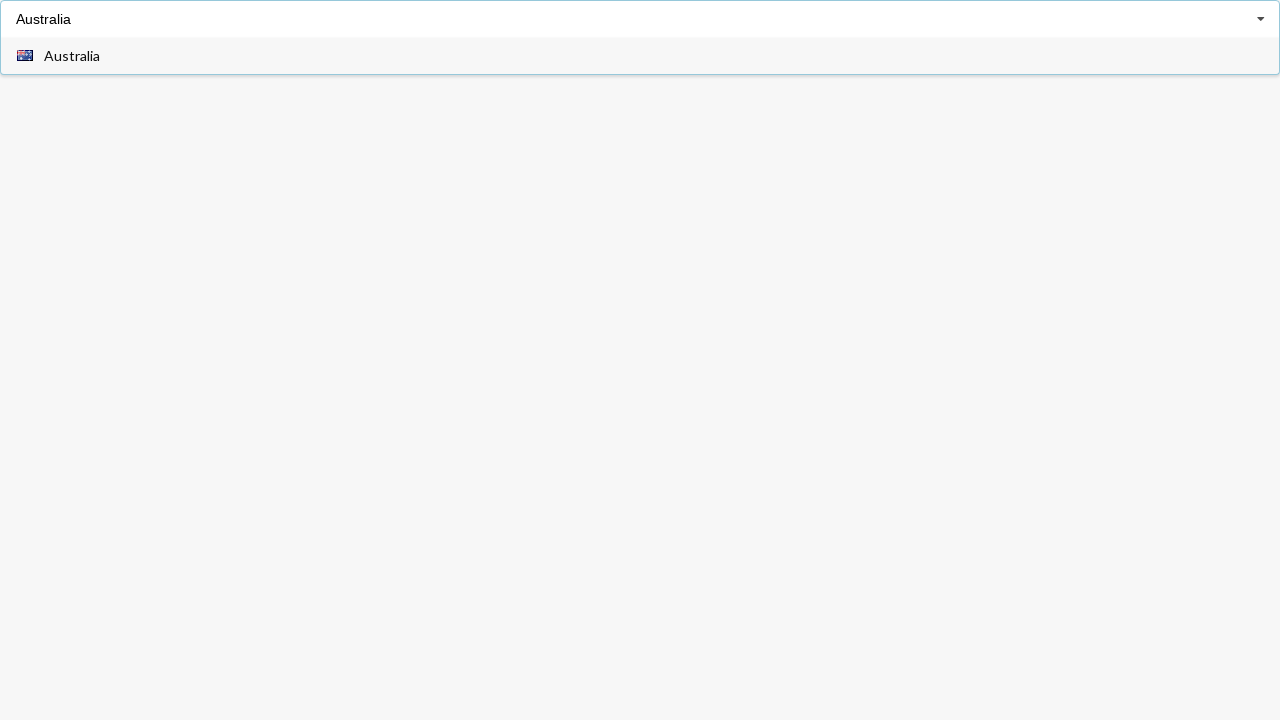

Waited for dropdown items to appear
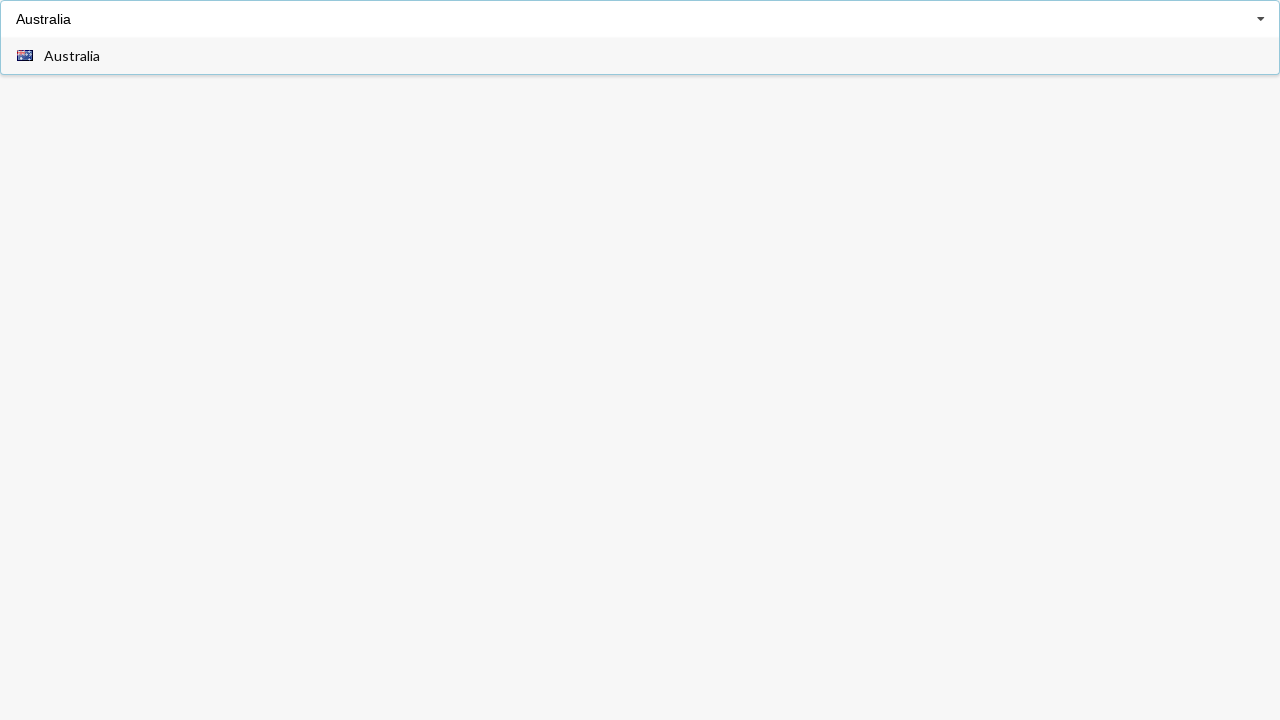

Clicked on 'Australia' from filtered dropdown results at (72, 56) on div.item span:has-text('Australia')
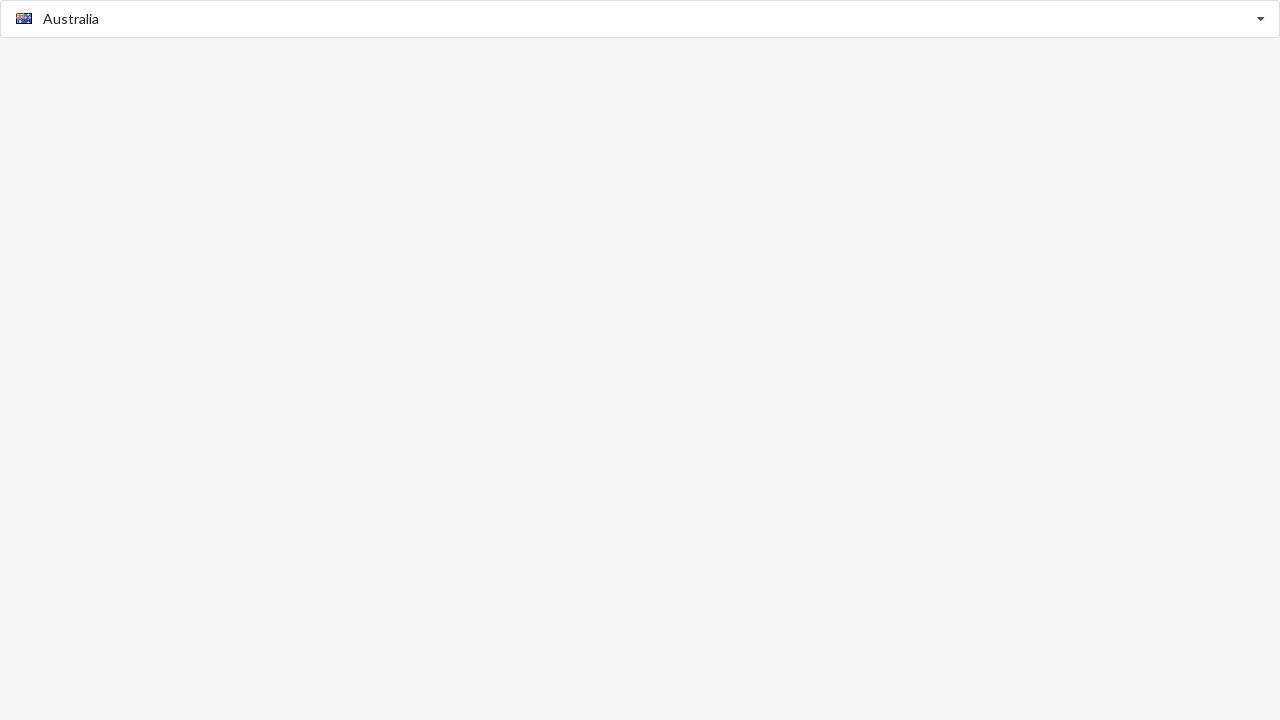

Verified 'Australia' is selected in the dropdown
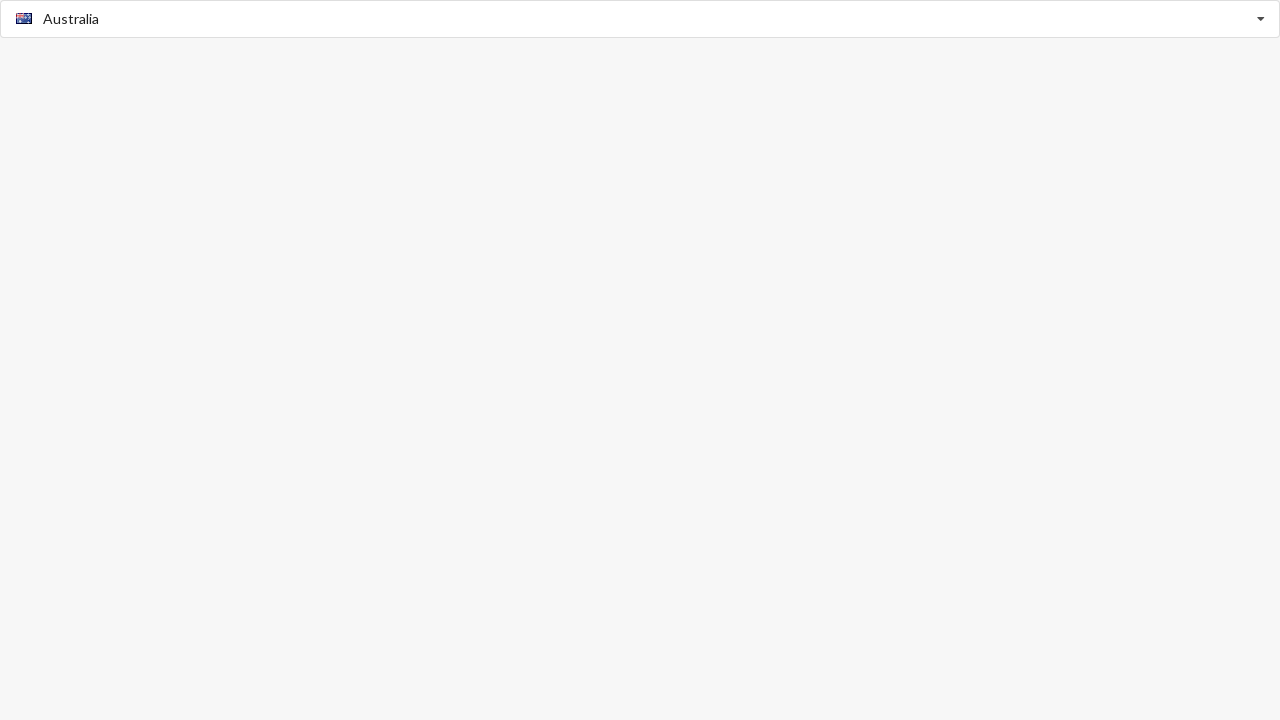

Filled search field with 'Belgium' on input.search
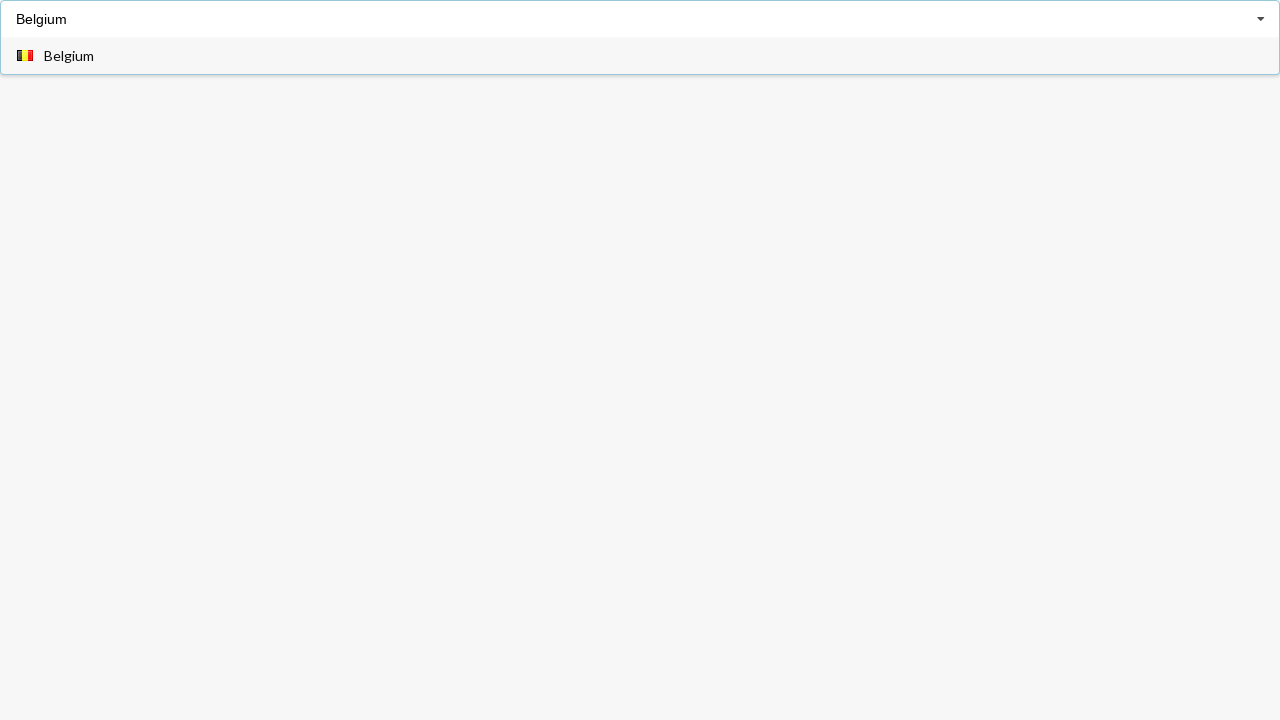

Waited for dropdown items to appear
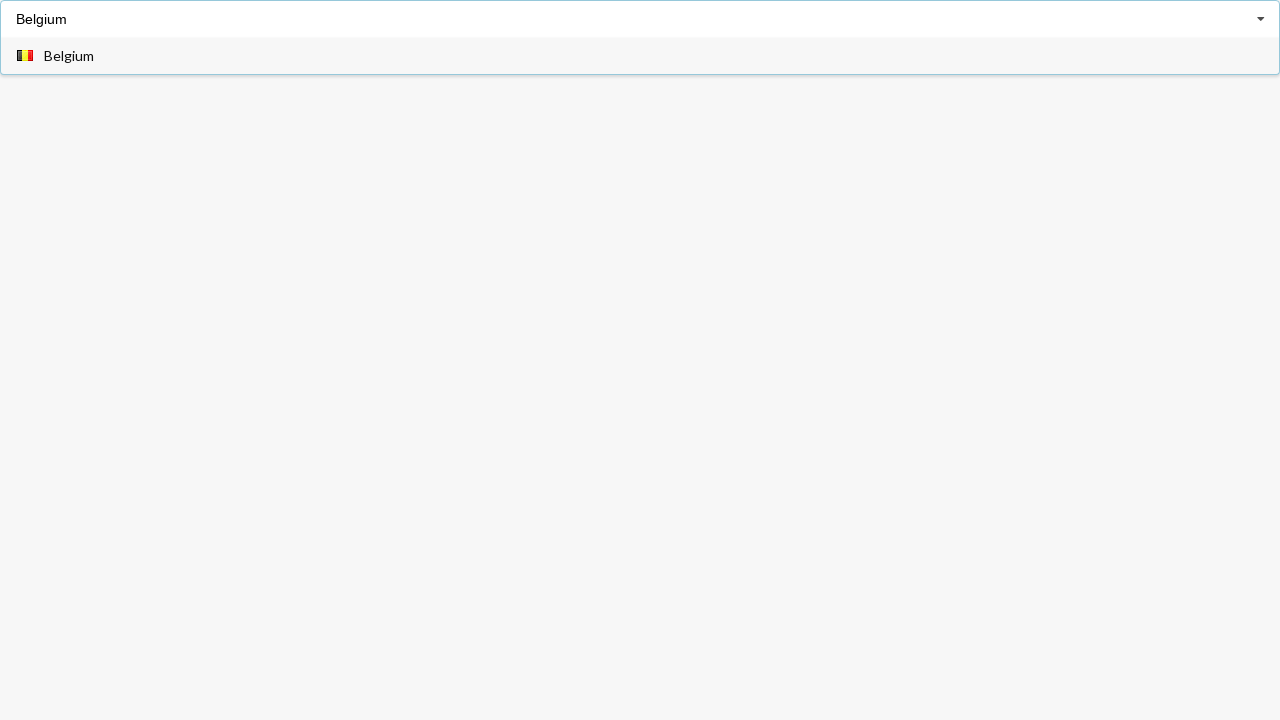

Clicked on 'Belgium' from filtered dropdown results at (69, 56) on div.item span:has-text('Belgium')
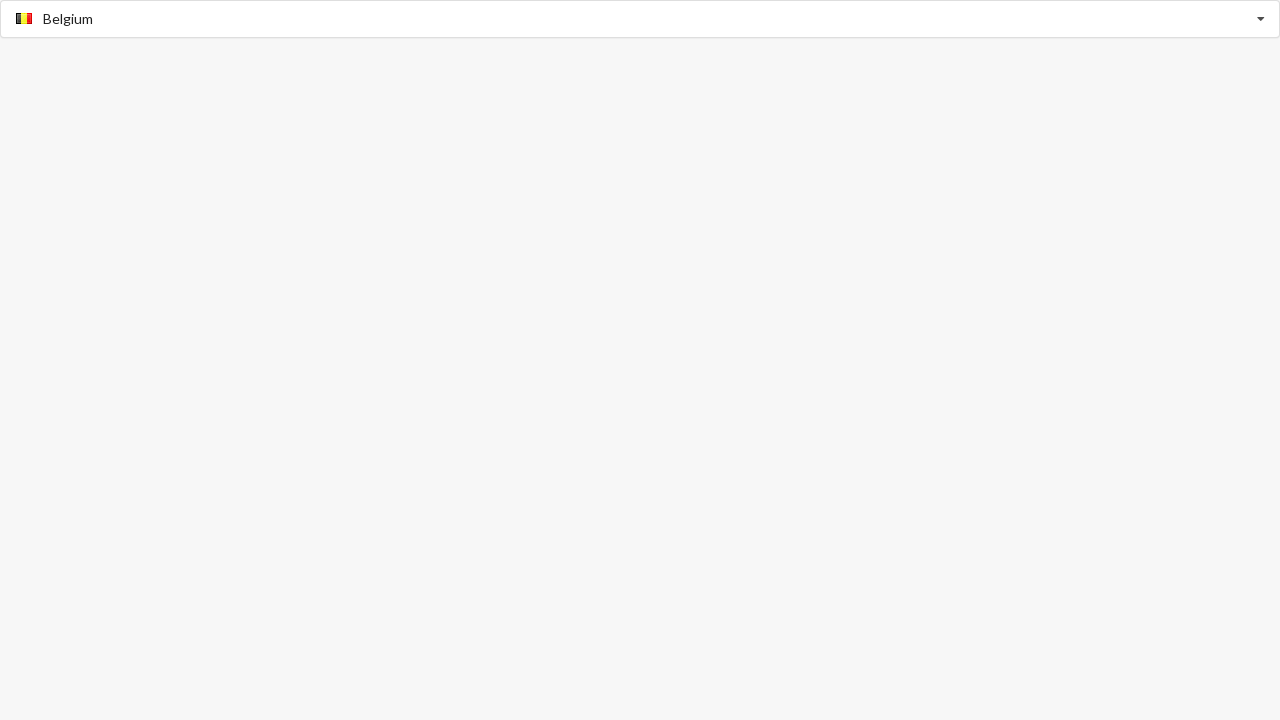

Verified 'Belgium' is selected in the dropdown
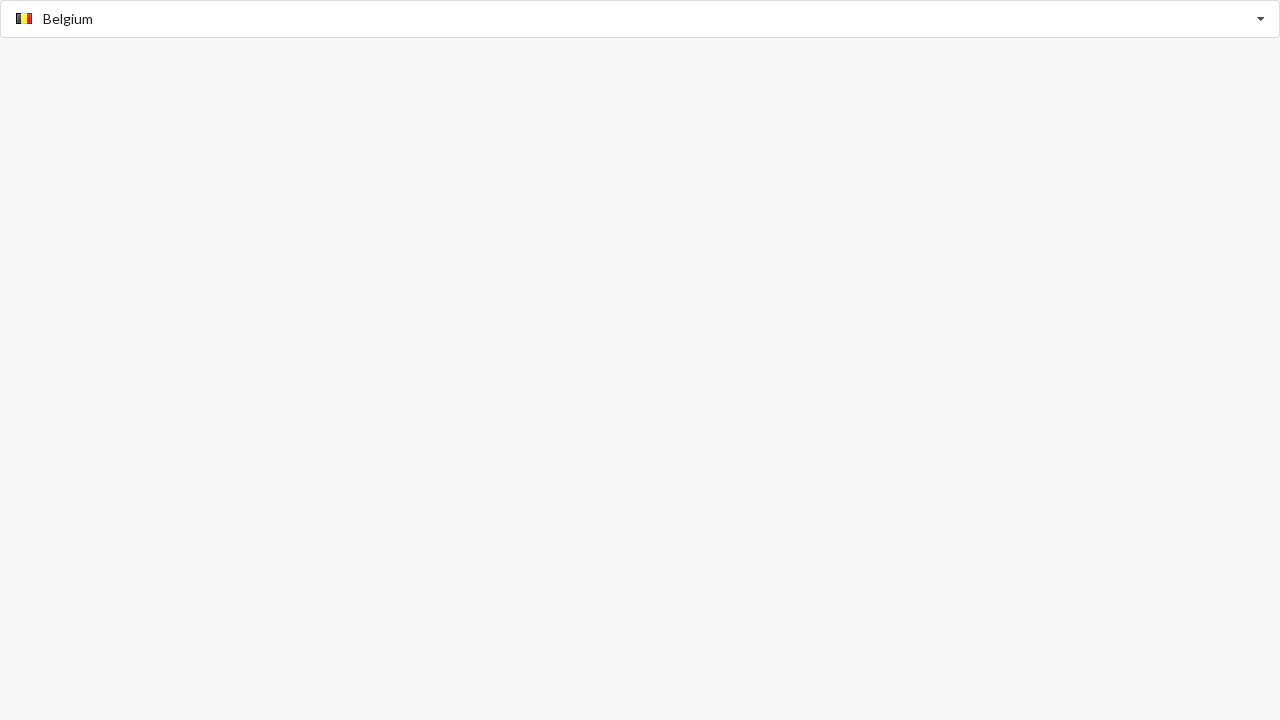

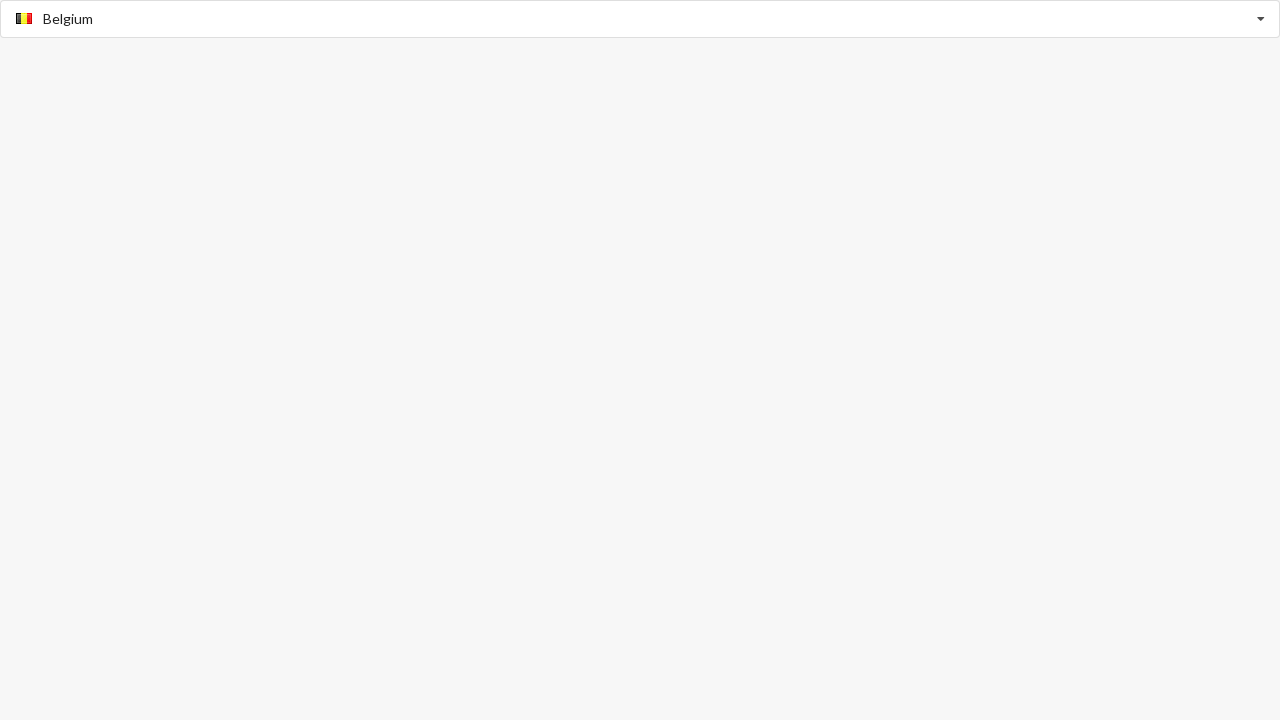